Tests a multi-step form interaction by calculating a mathematical value to find a link, clicking it, then filling out a form with personal information (first name, last name, city, country) and submitting it.

Starting URL: http://suninjuly.github.io/find_link_text

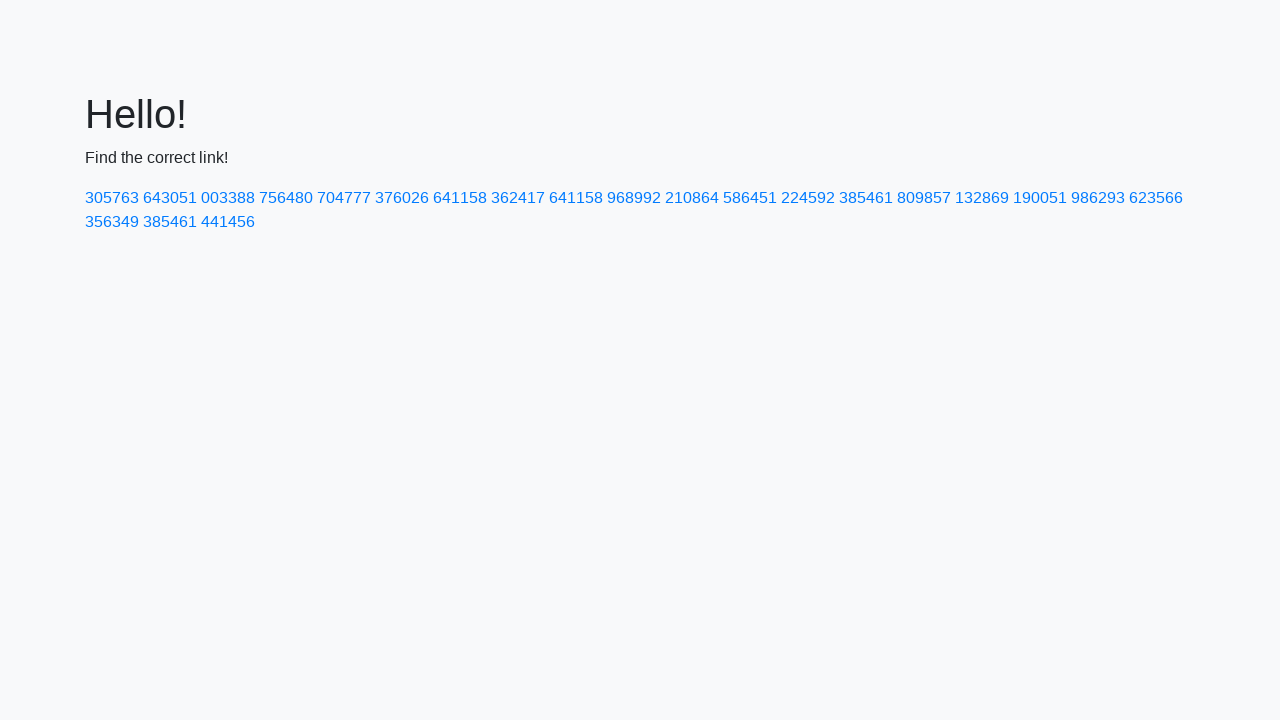

Calculated link text using mathematical formula: 224592
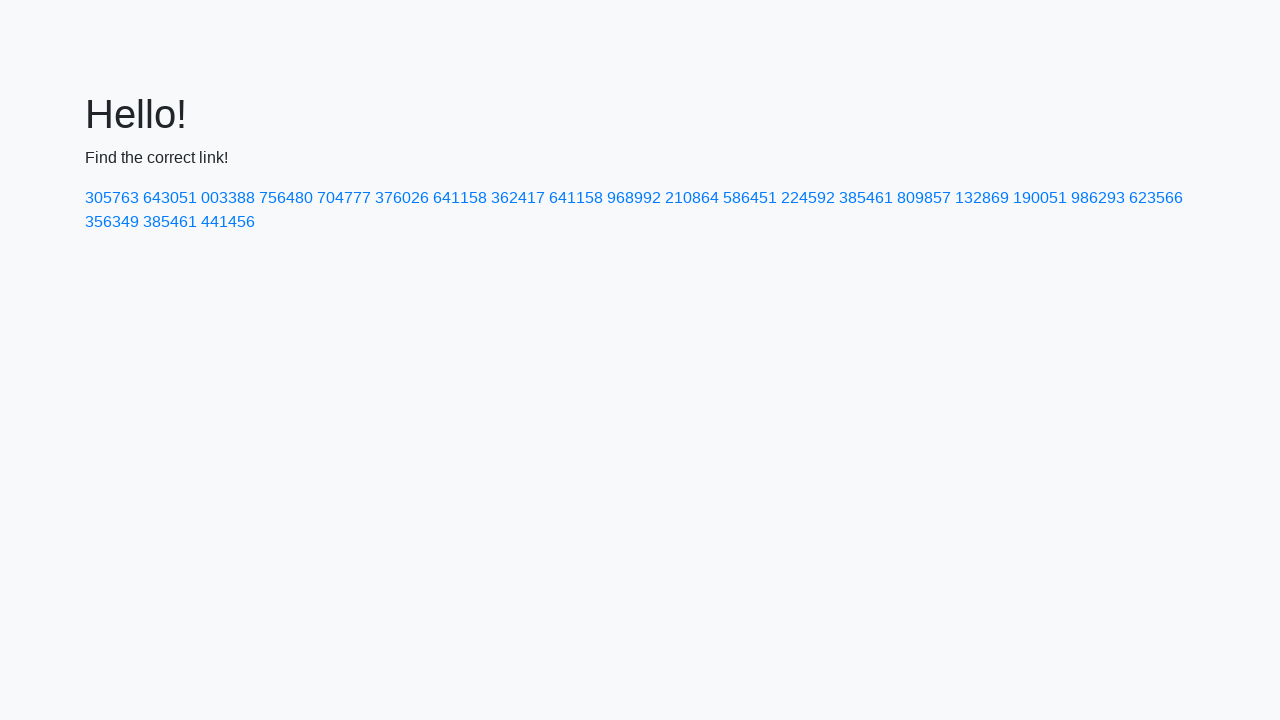

Clicked link with text '224592' at (808, 198) on text=224592
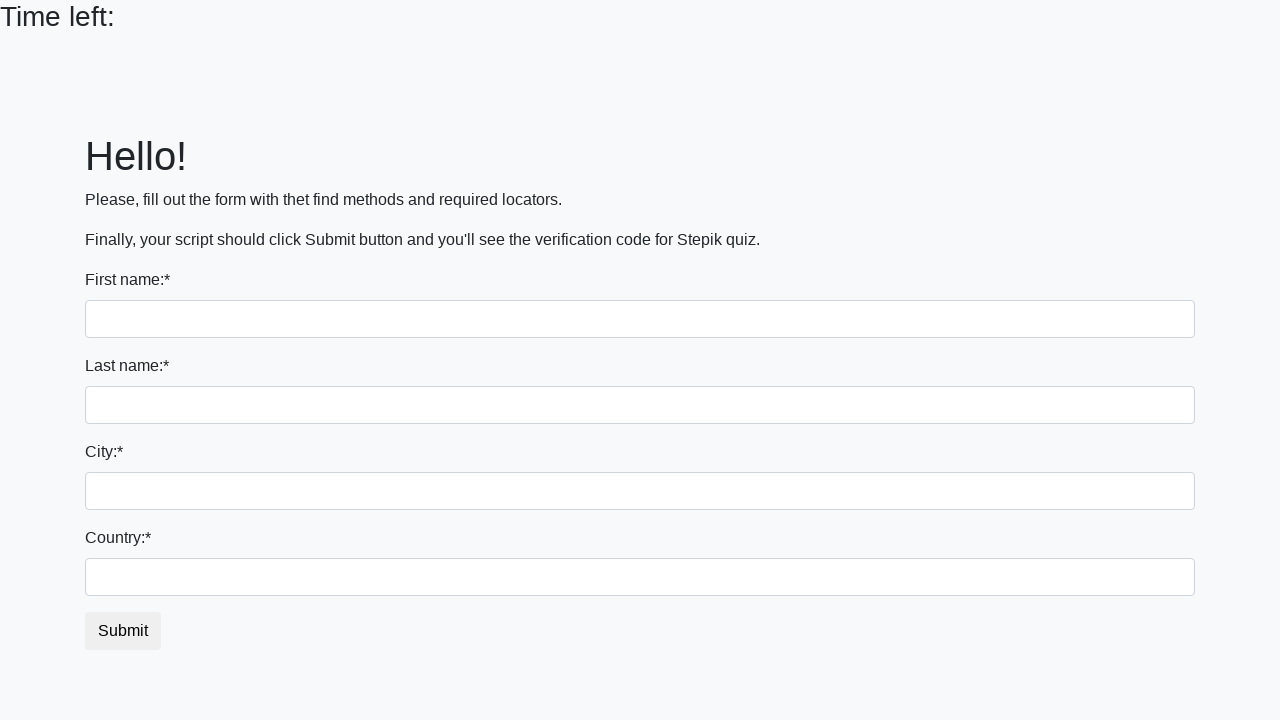

Filled first name field with 'Evgeniy' on input
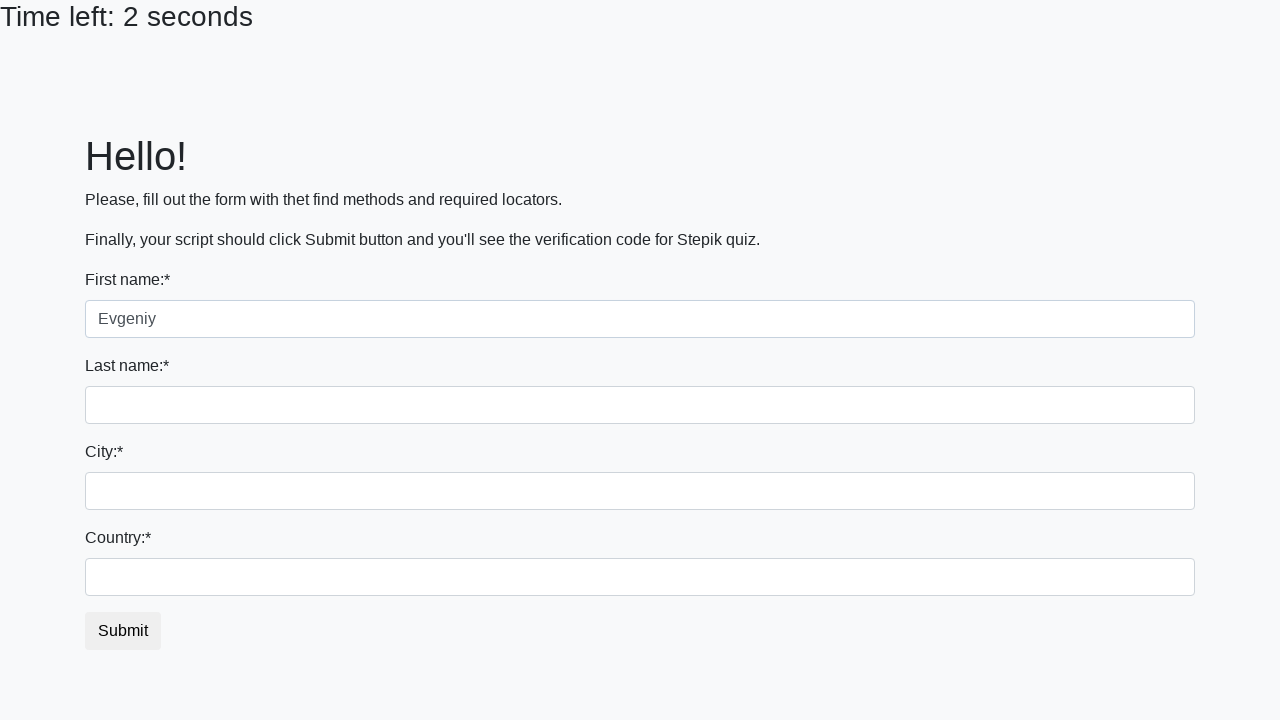

Filled last name field with 'Andreev' on input[name='last_name']
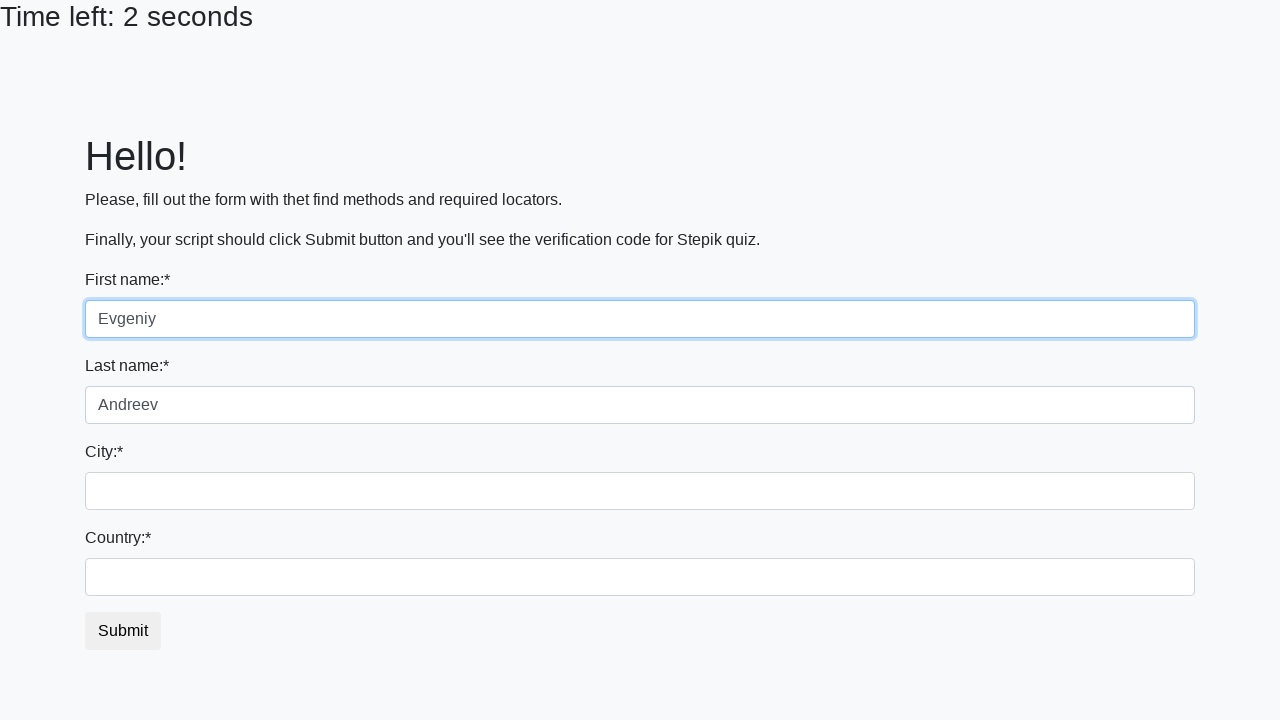

Filled city field with 'Yaroslavl' on .city
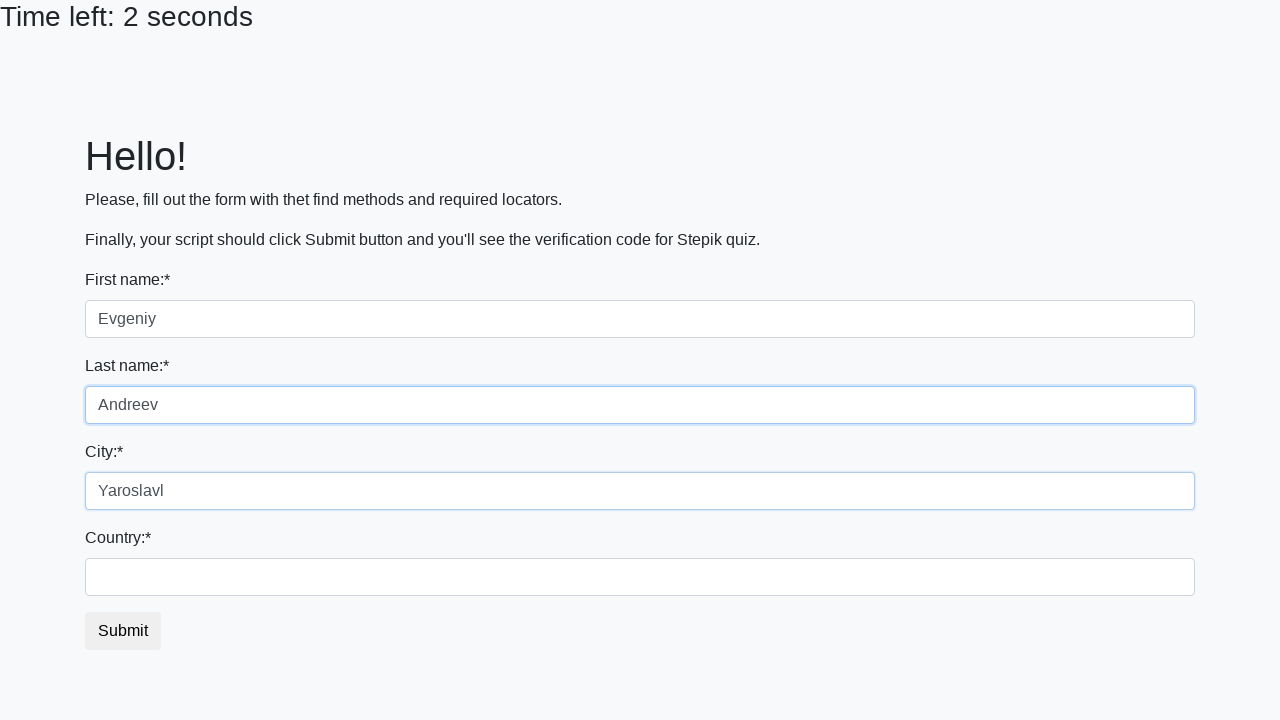

Filled country field with 'Russia' on #country
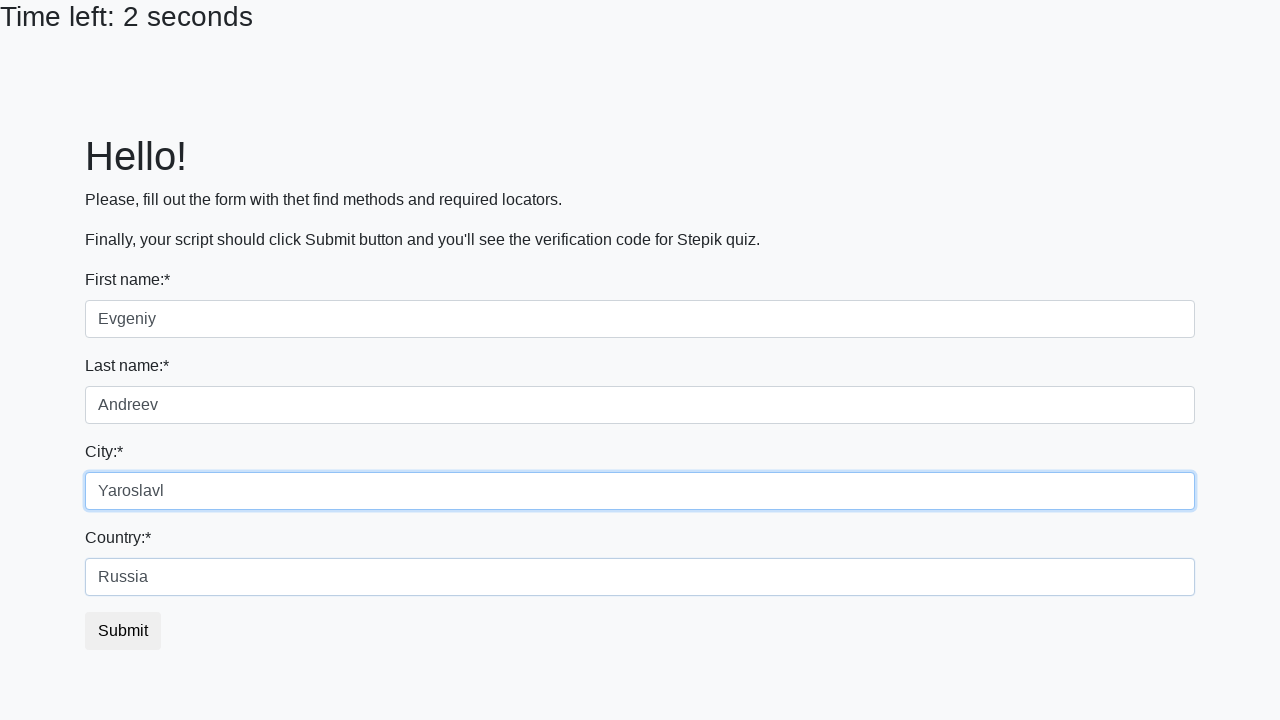

Clicked submit button to complete form submission at (123, 631) on button.btn
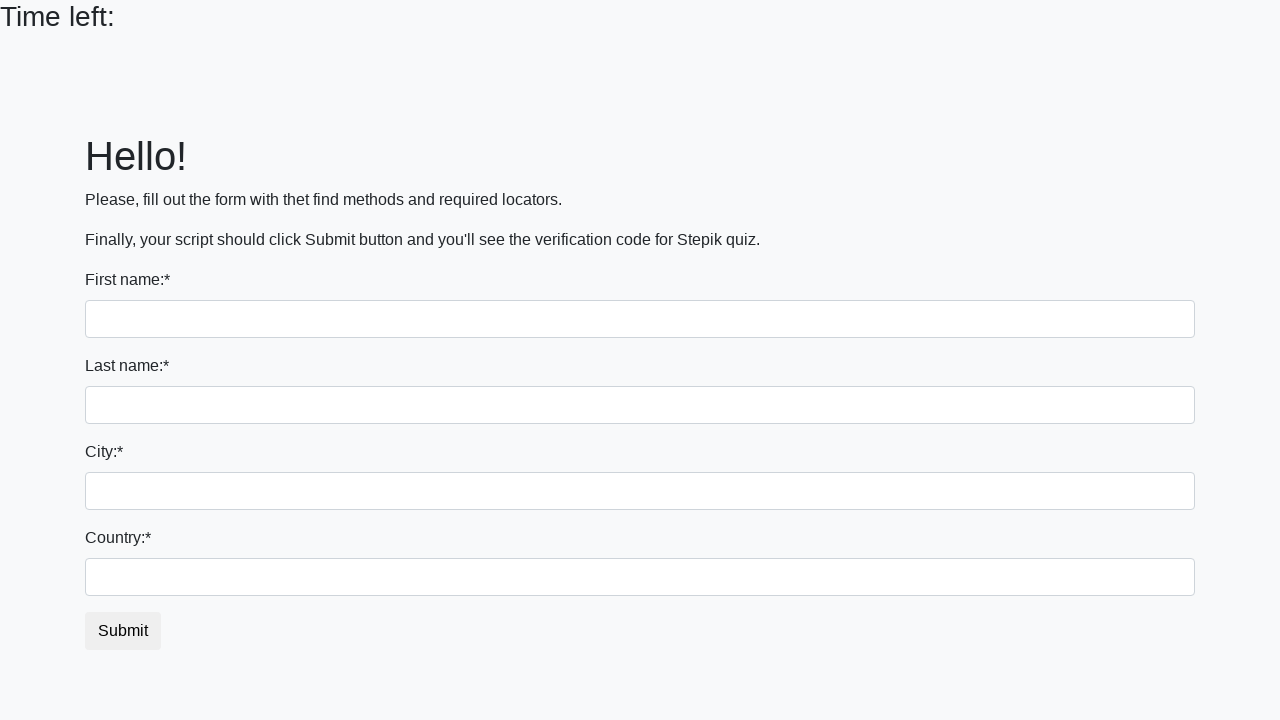

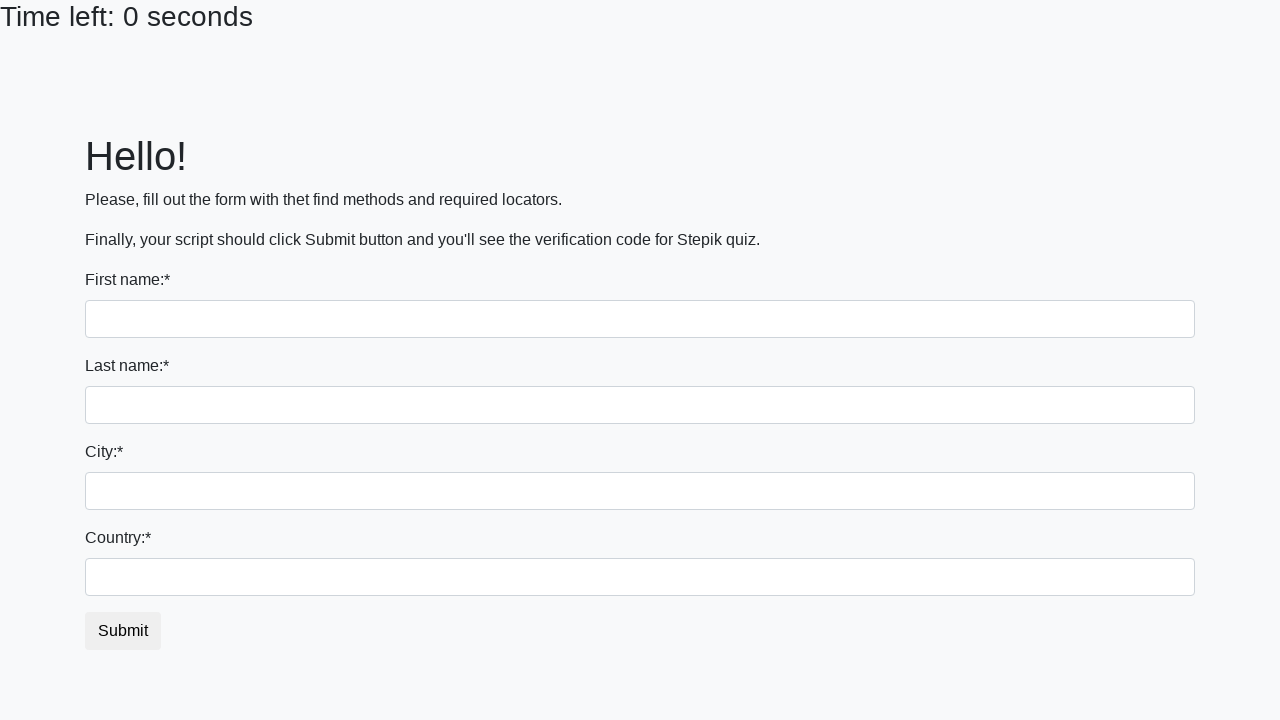